Tests the Indian Railways train search functionality by unchecking date sorting, entering source and destination stations, and triggering the search

Starting URL: https://erail.in/

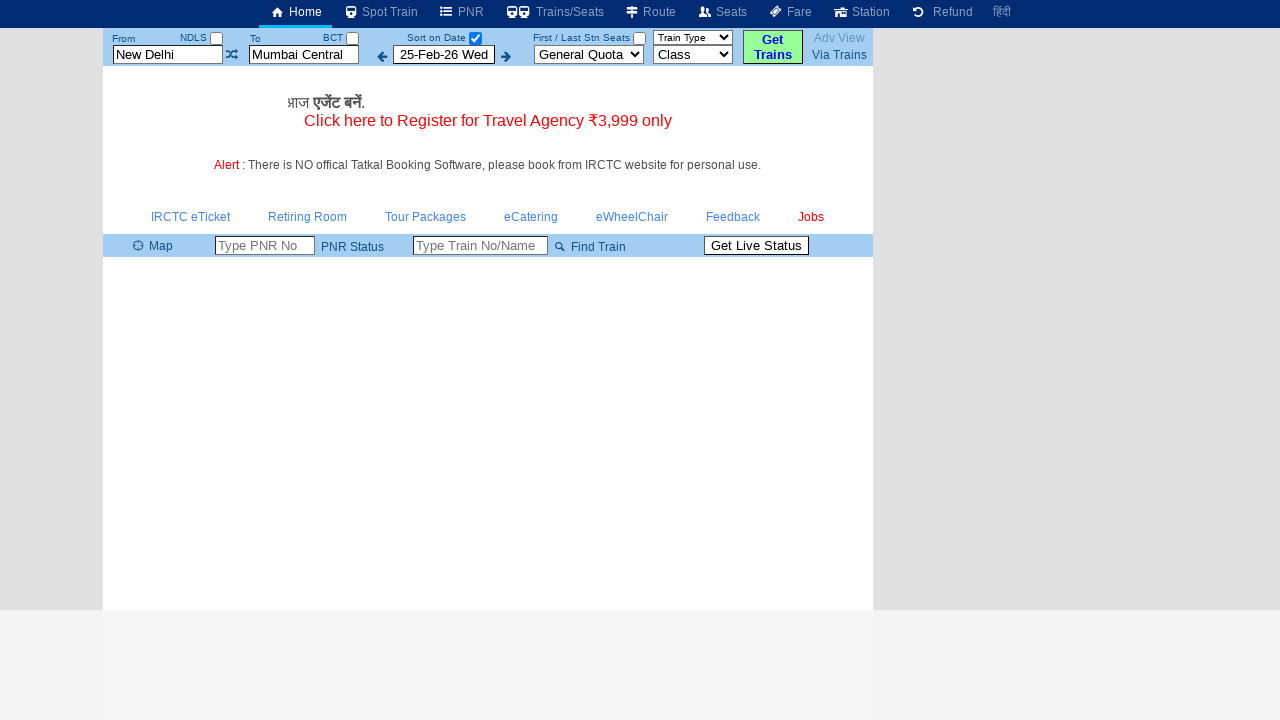

Unchecked 'Date Only' checkbox to show all trains at (475, 38) on #chkSelectDateOnly
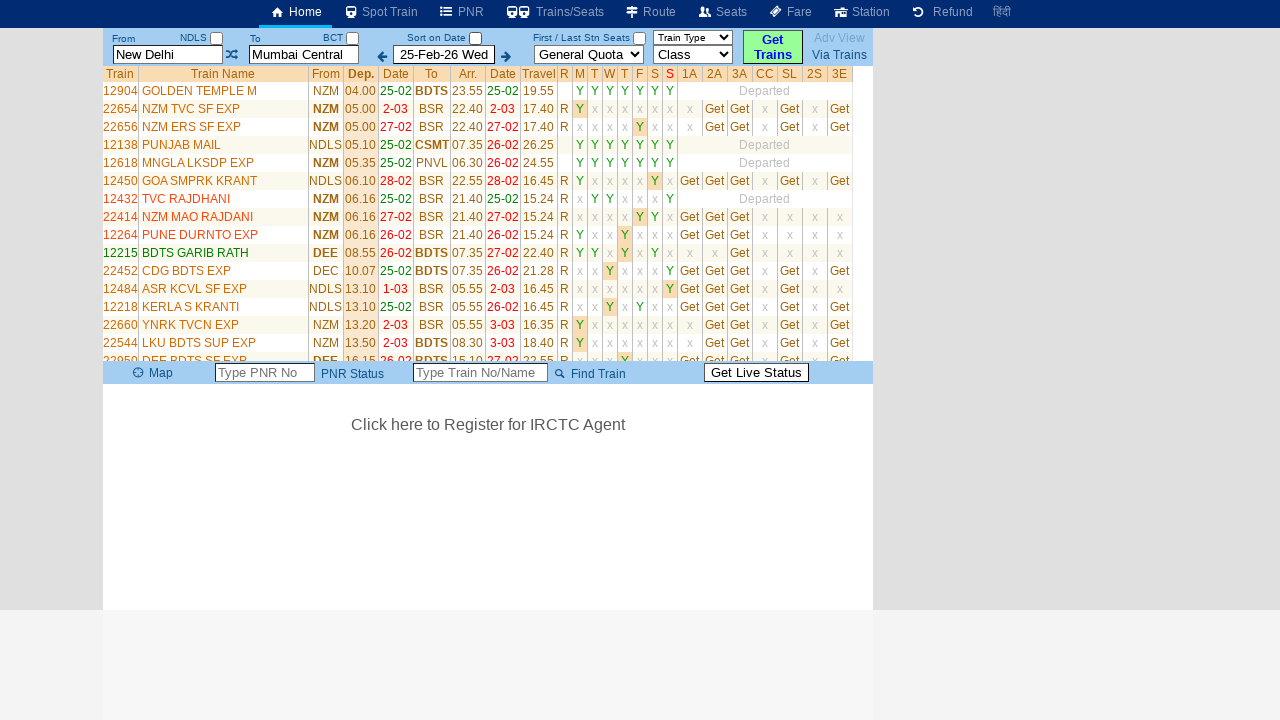

Cleared source station field on #txtStationFrom
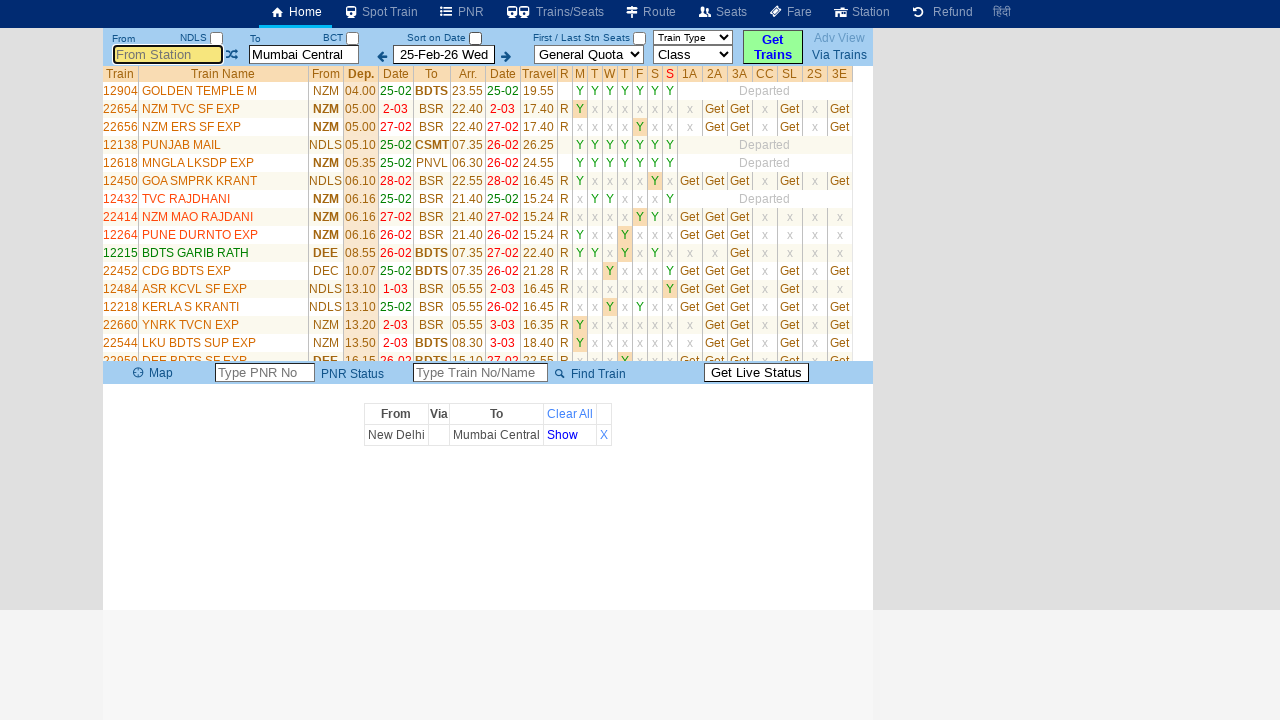

Entered 'Delhi' as source station on #txtStationFrom
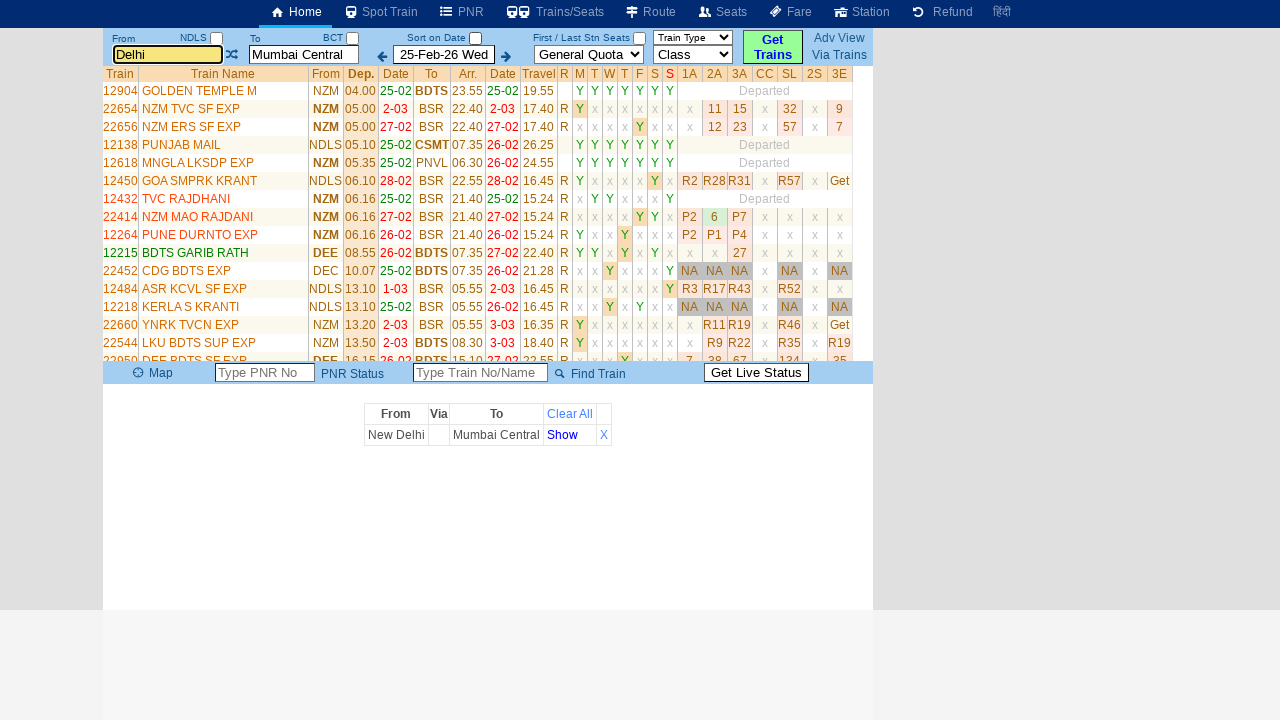

Pressed Enter to confirm source station on #txtStationFrom
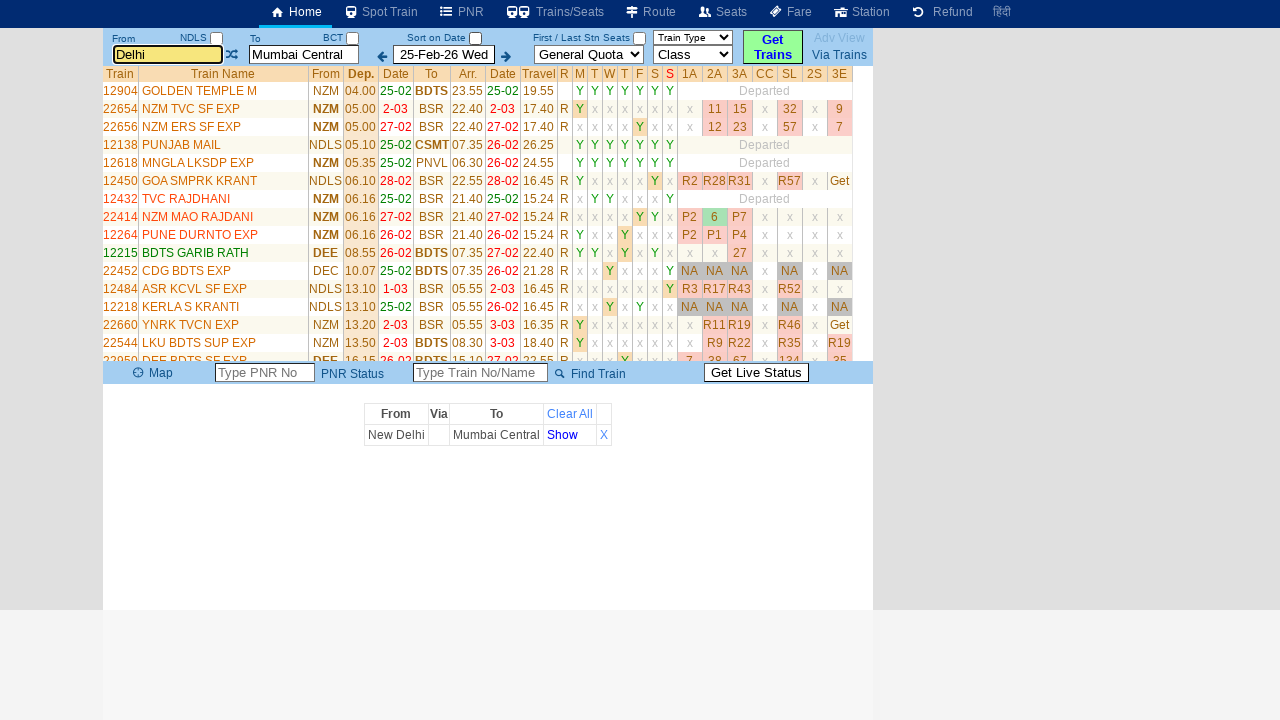

Cleared destination station field on #txtStationTo
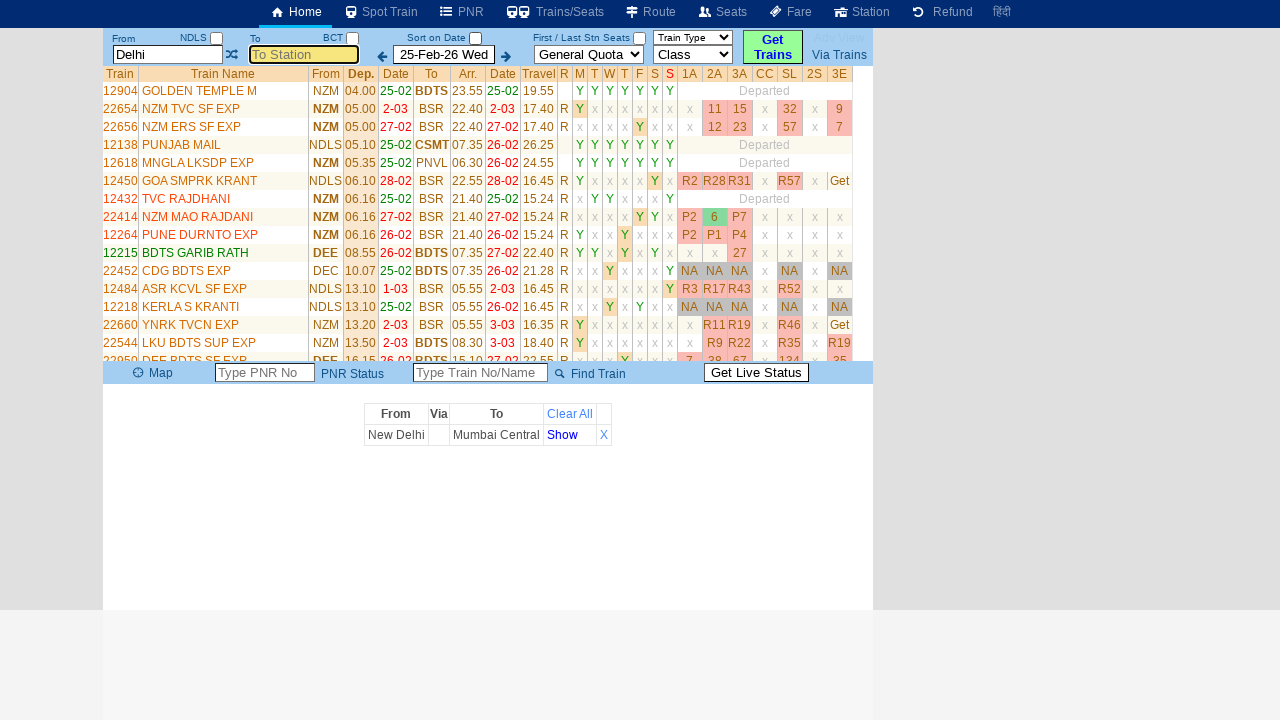

Entered 'Chennai Egmore' as destination station on #txtStationTo
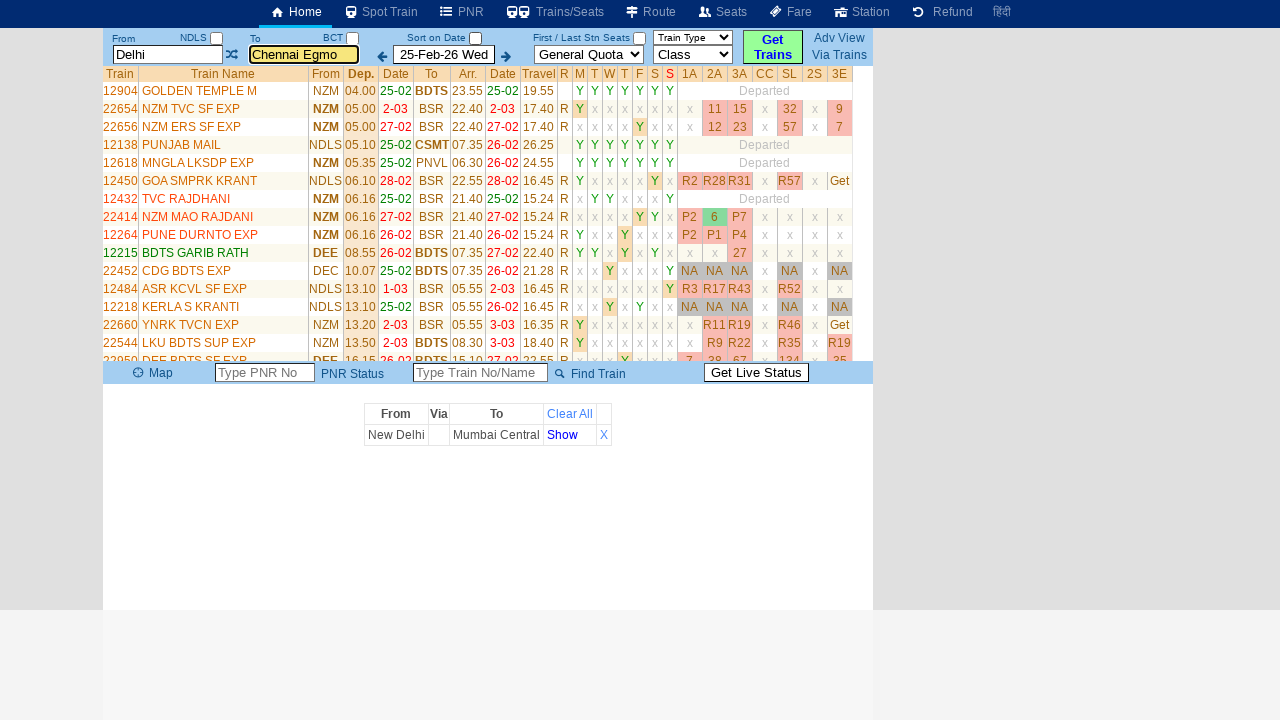

Pressed Enter to confirm destination station on #txtStationTo
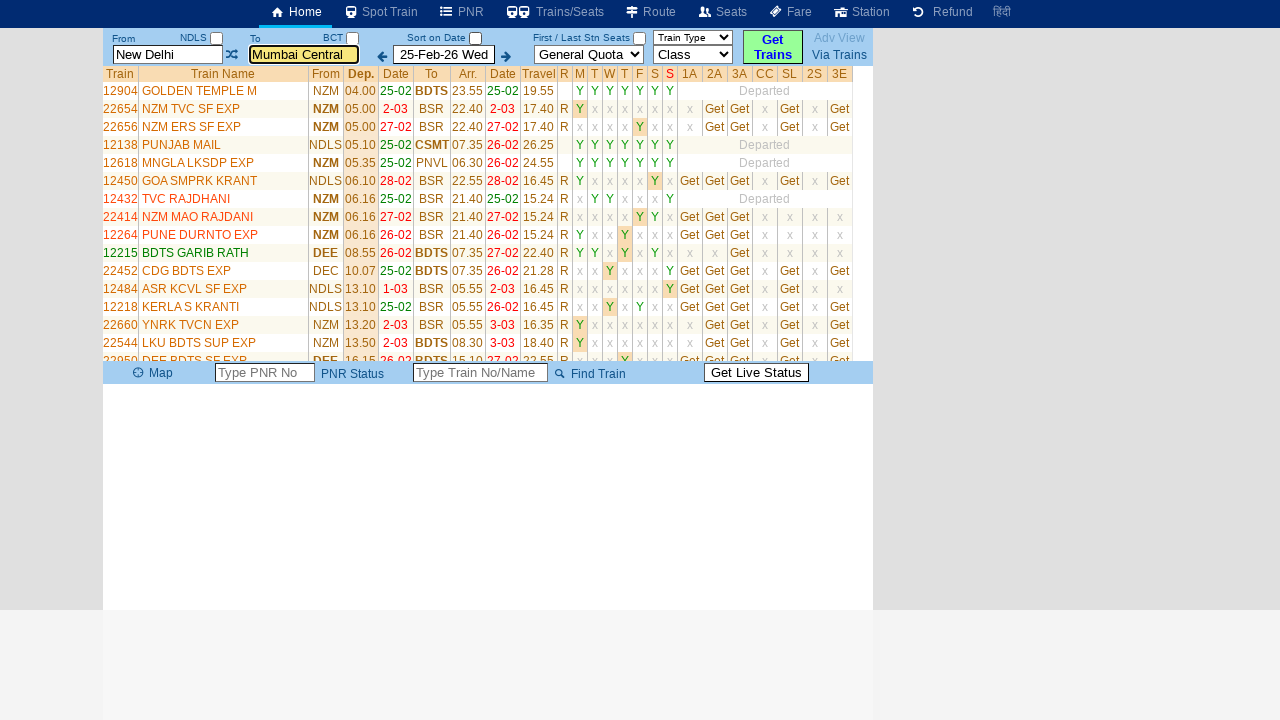

Clicked search button to find trains at (773, 47) on #buttonFromTo
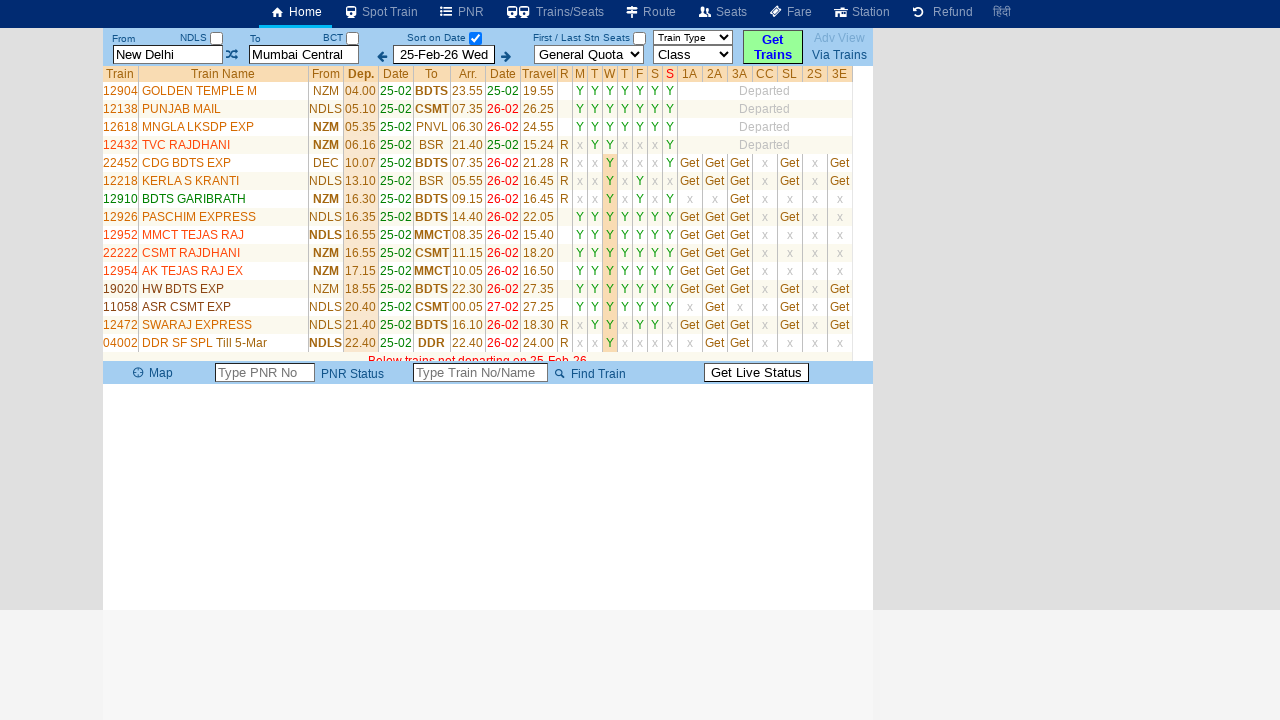

Train results loaded successfully
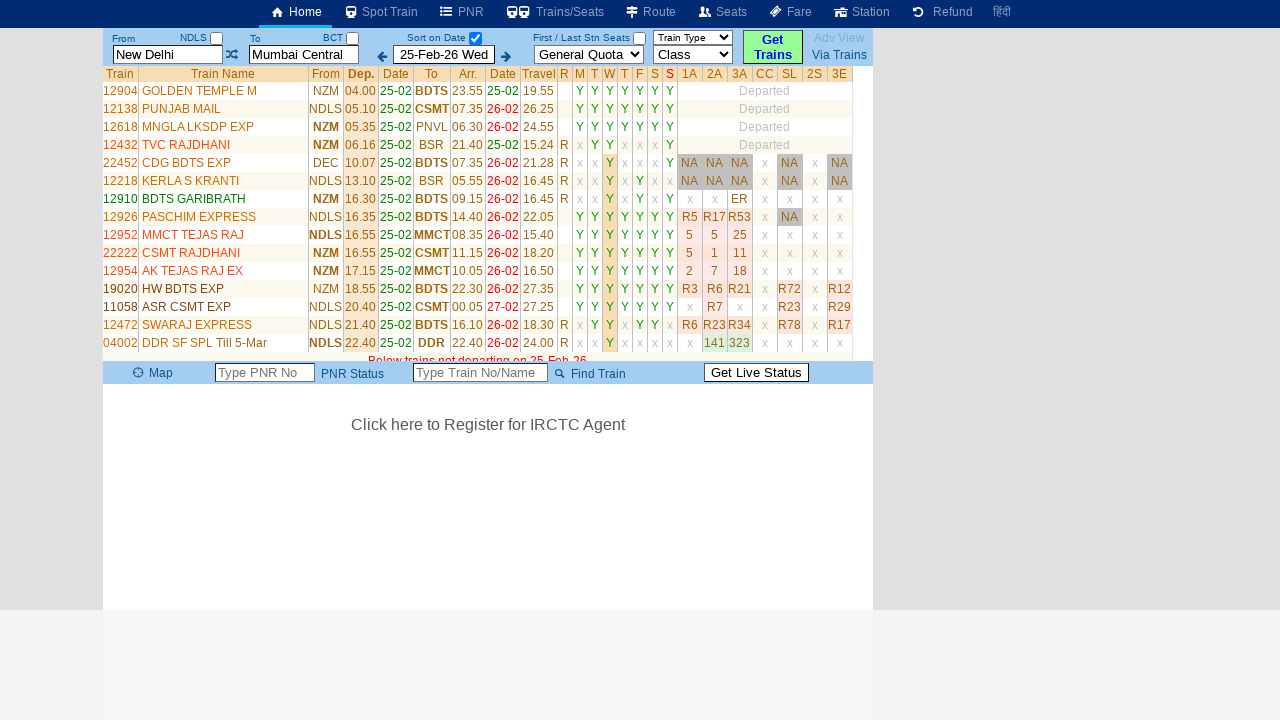

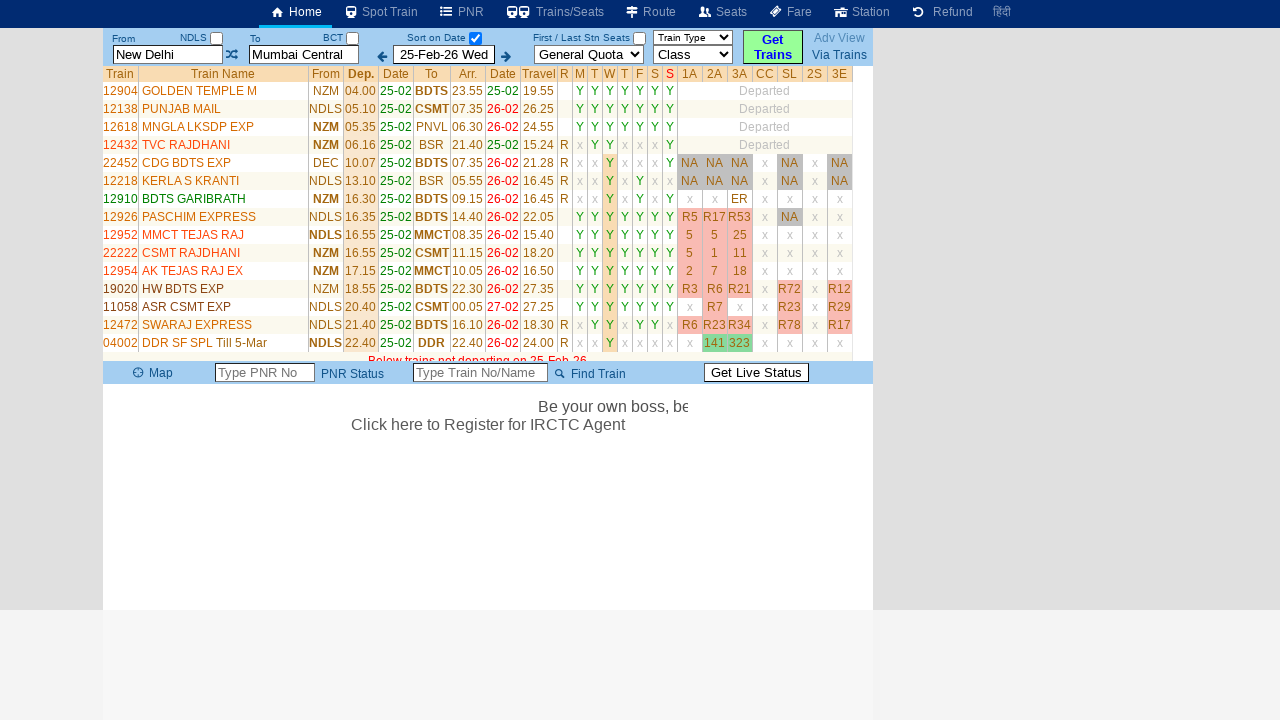